Tests that the index page title contains "Maxwell Hunter"

Starting URL: http://mhunterak.github.io/index.html

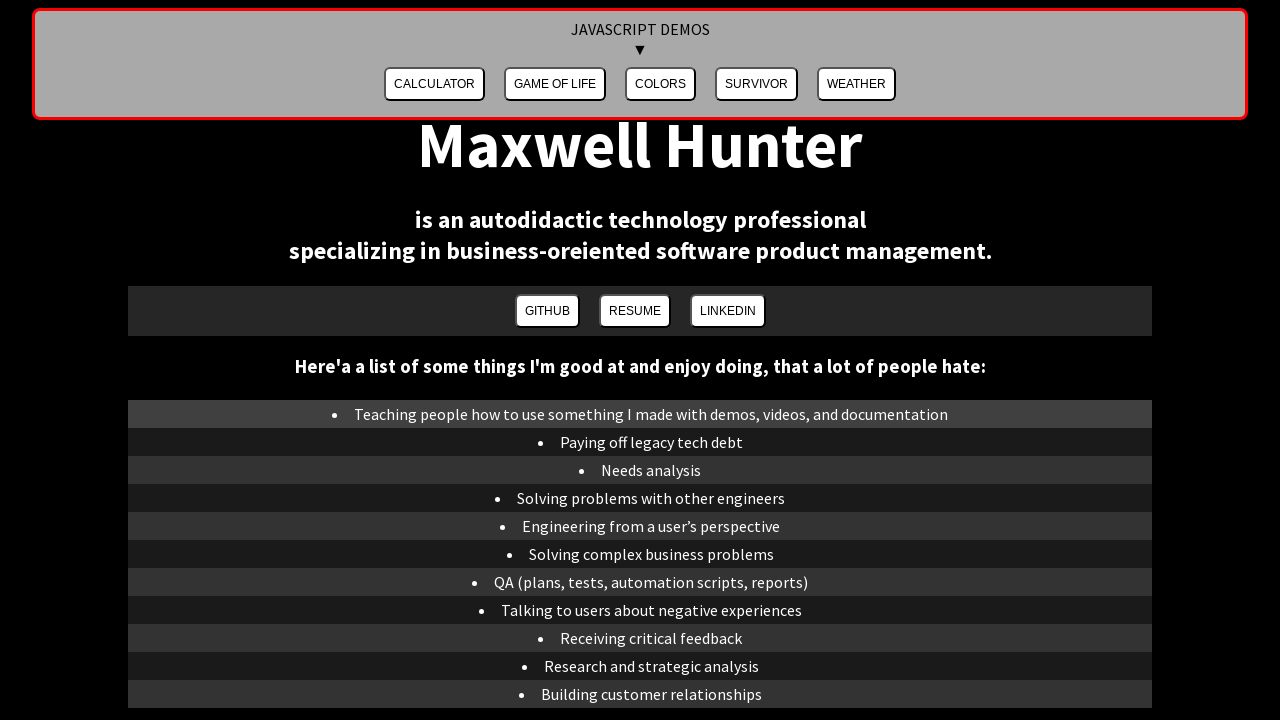

Waited for page to reach domcontentloaded state
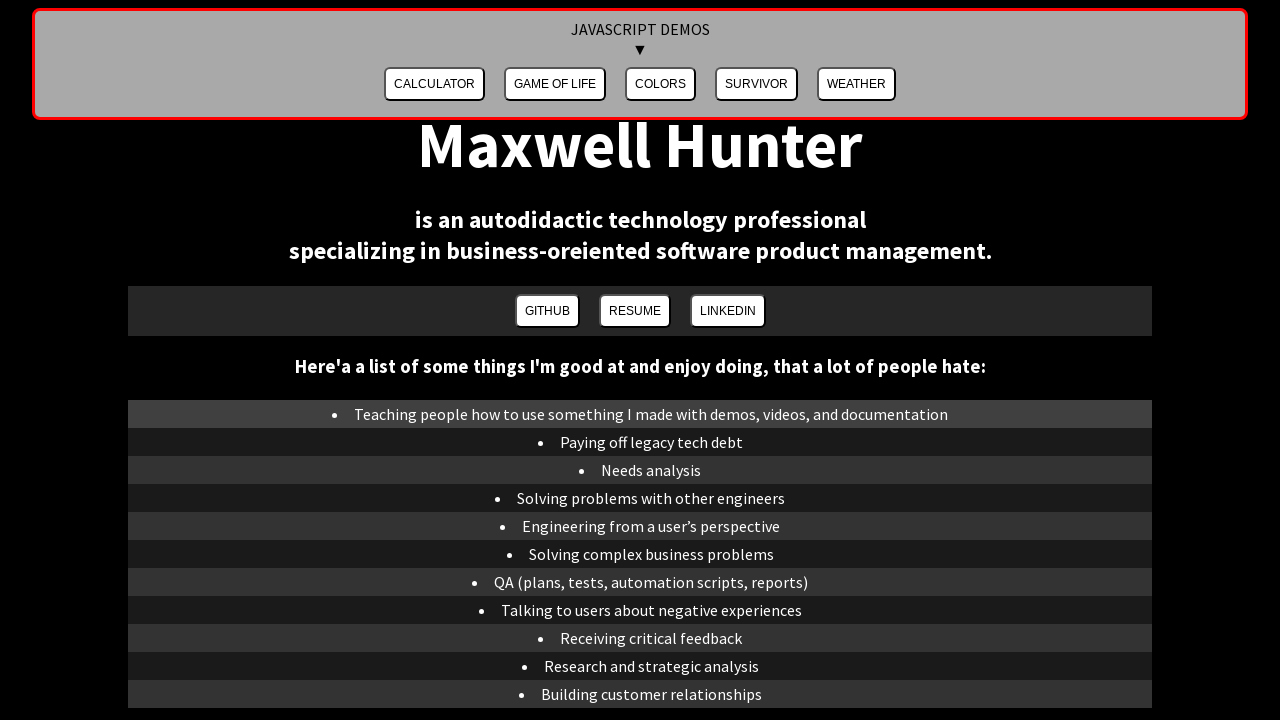

Verified that page title contains 'Maxwell Hunter'
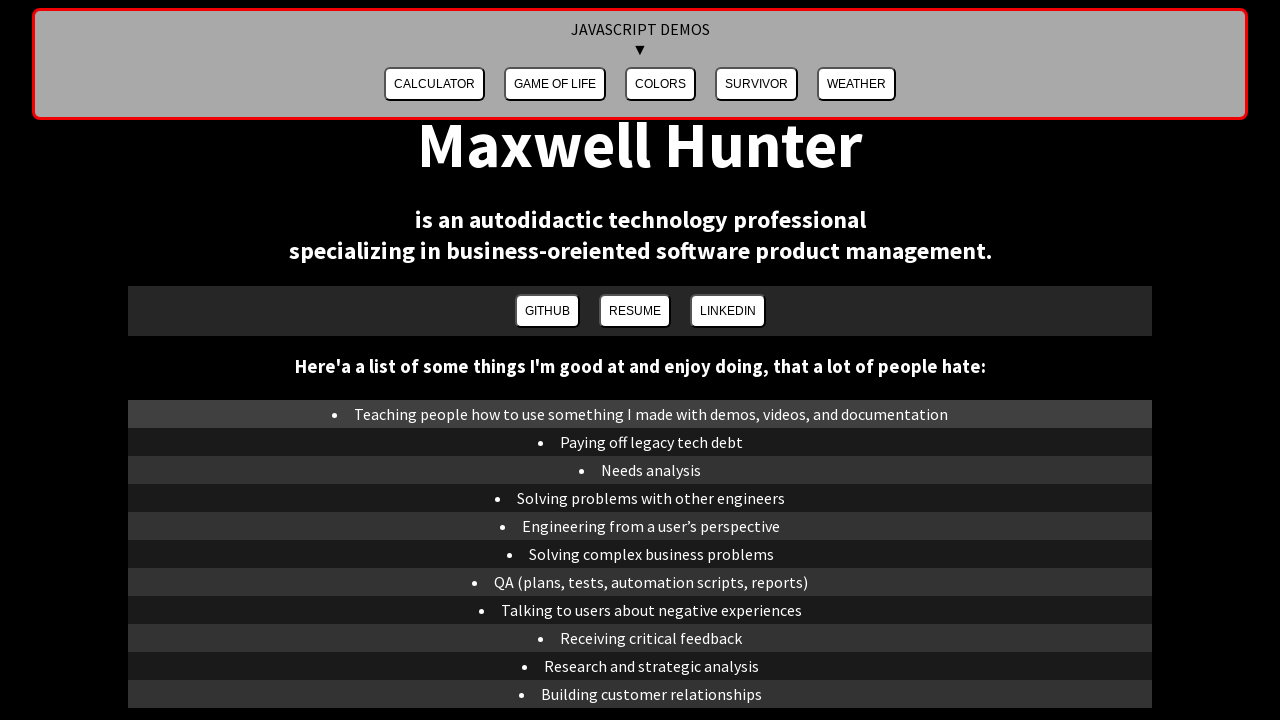

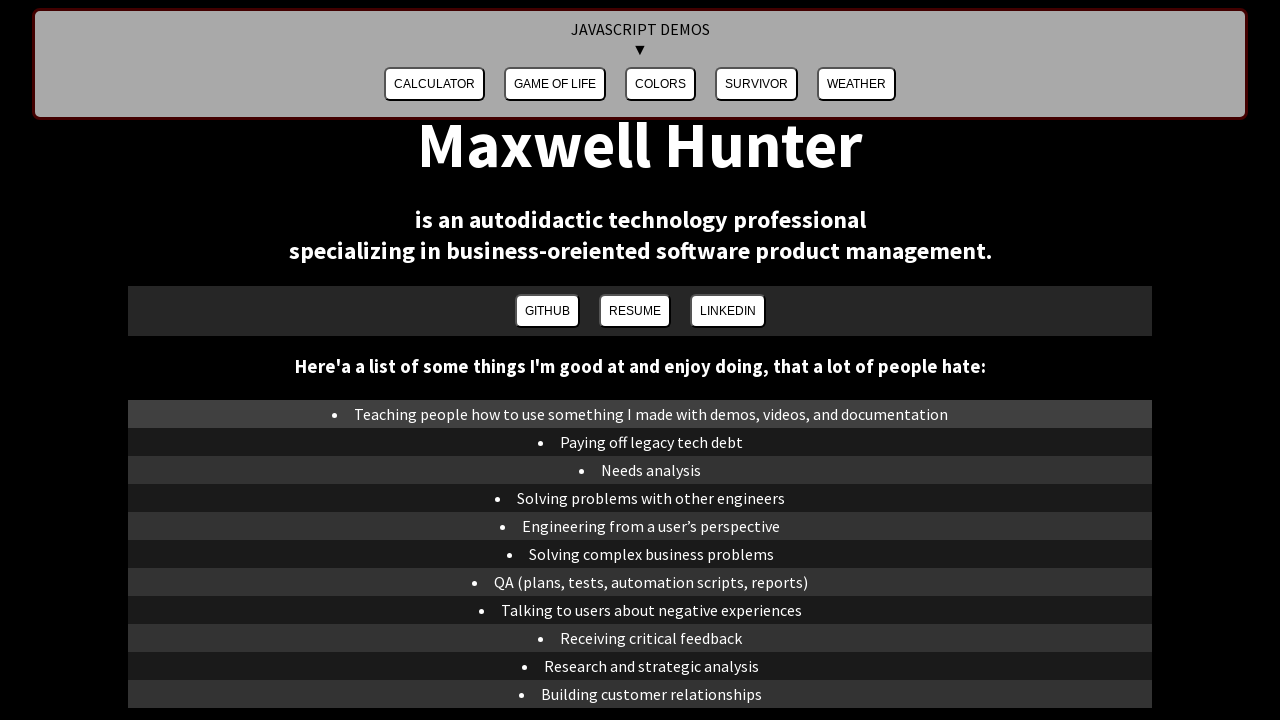